Navigates to the UltimateQA complicated page, which is a test page commonly used for practicing web automation with various UI elements.

Starting URL: https://ultimateqa.com/complicated-page

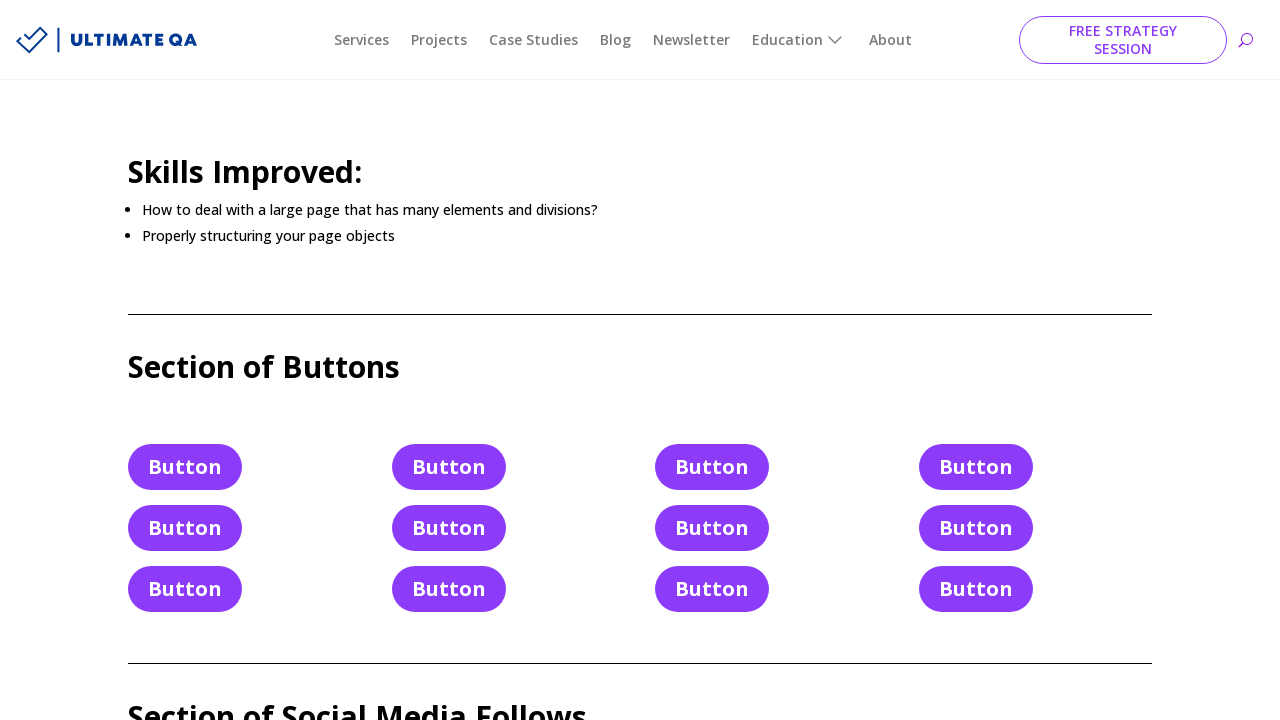

Navigated to UltimateQA complicated page
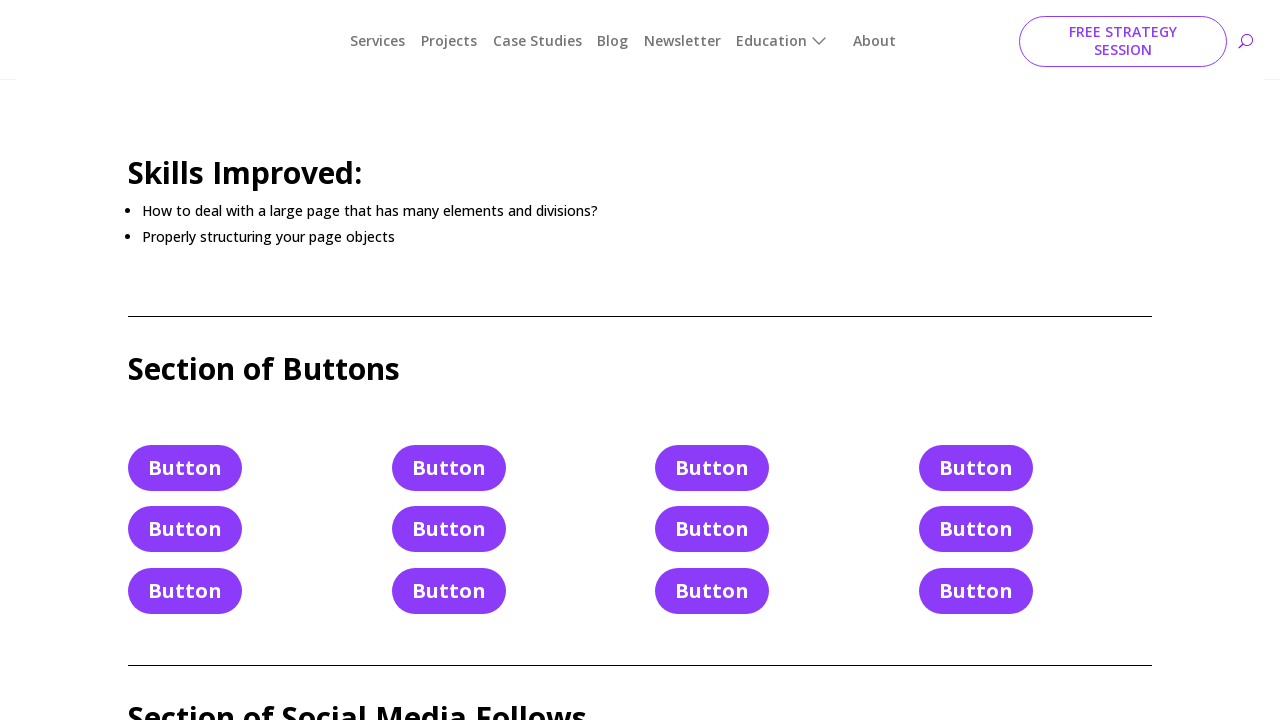

Page DOM content fully loaded
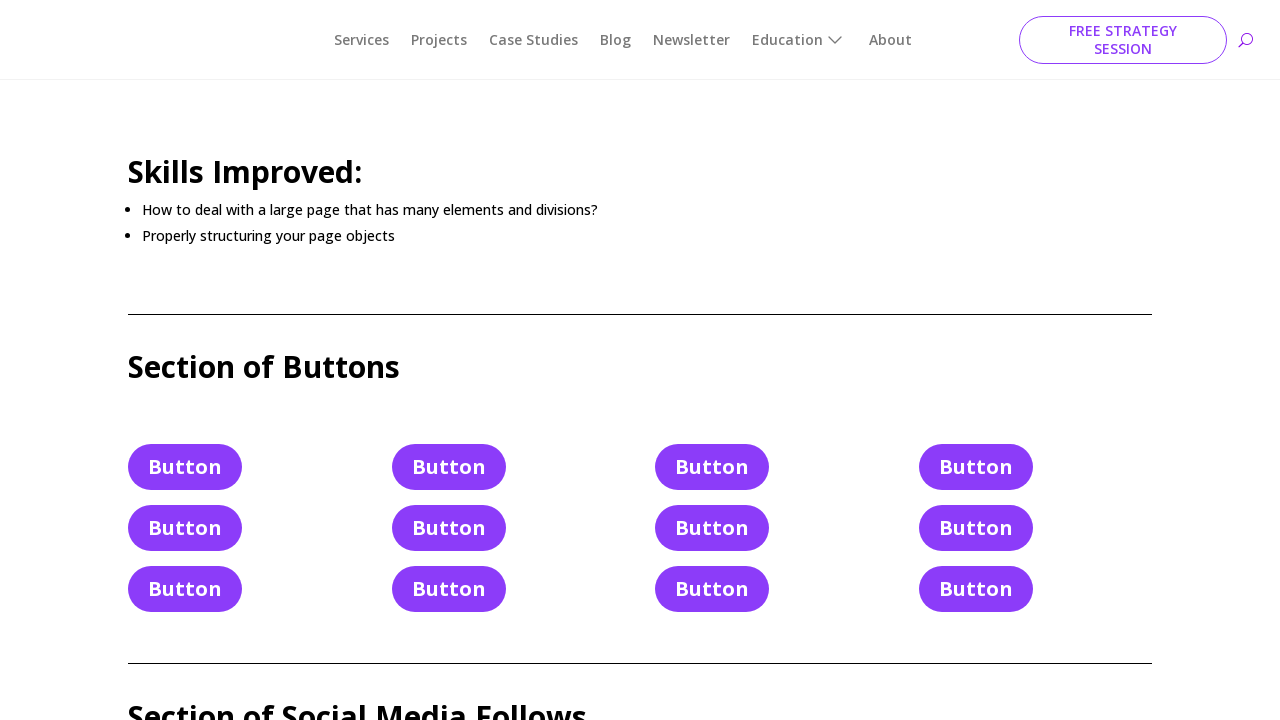

Body element is present on the page
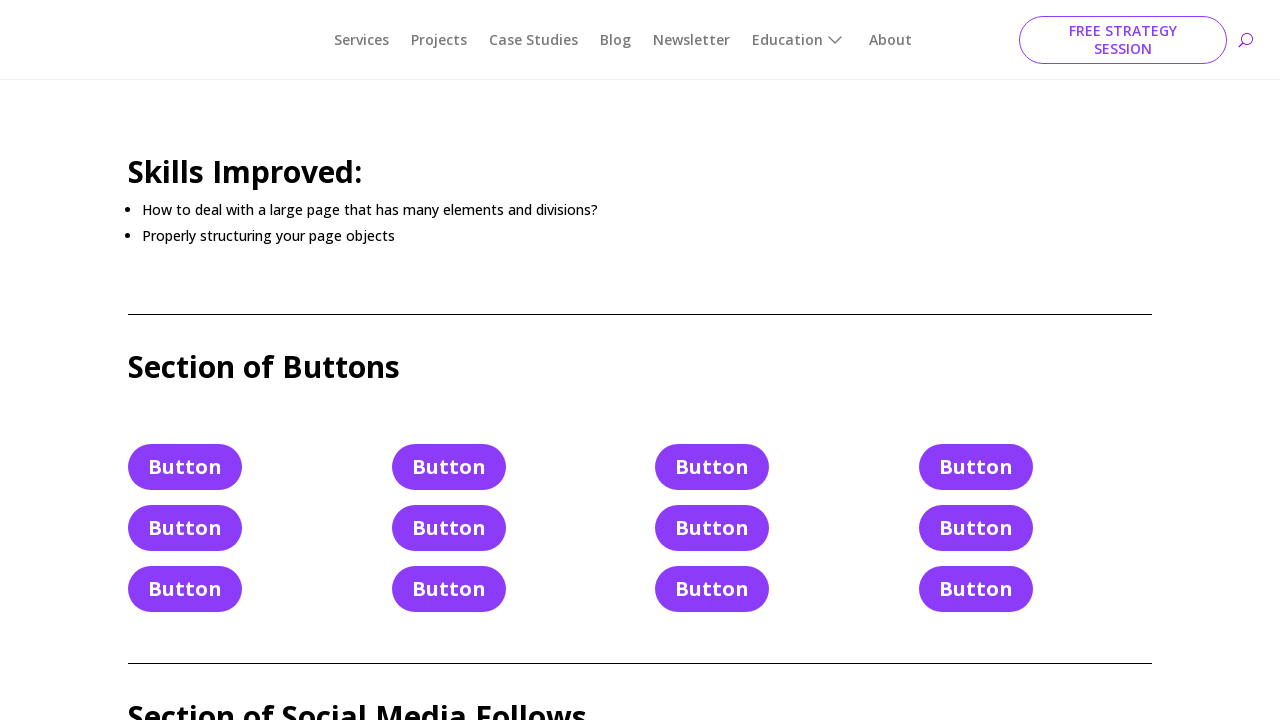

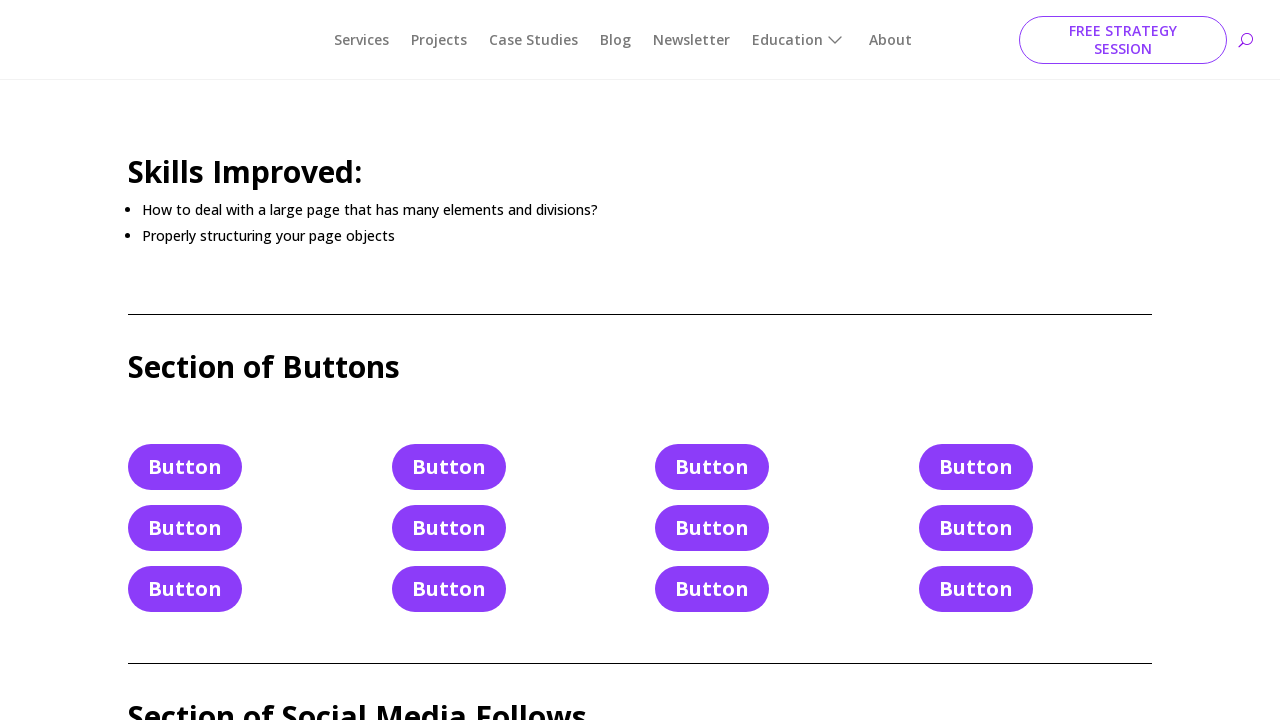